Tests page scrolling functionality by scrolling down 500 pixels, waiting, and then scrolling back up 500 pixels on a registration page.

Starting URL: https://demo.automationtesting.in/Register.html

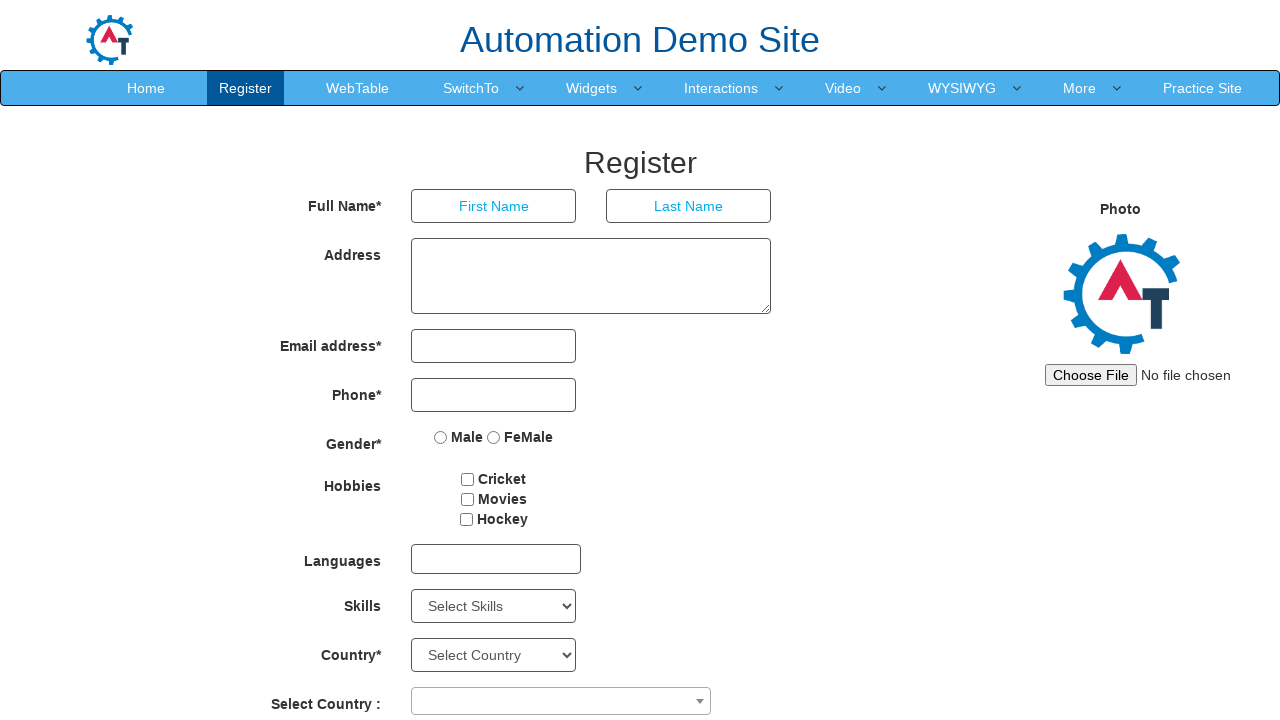

Scrolled down 500 pixels on registration page
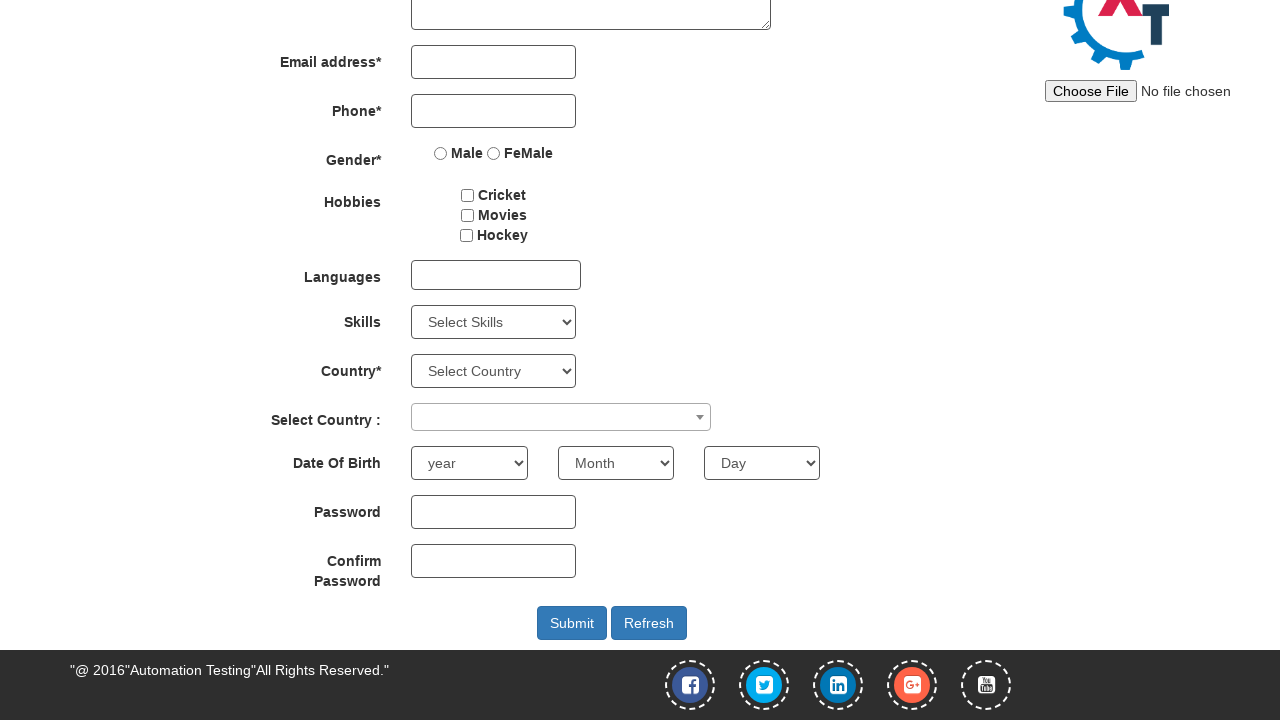

Waited 2 seconds to observe scroll action
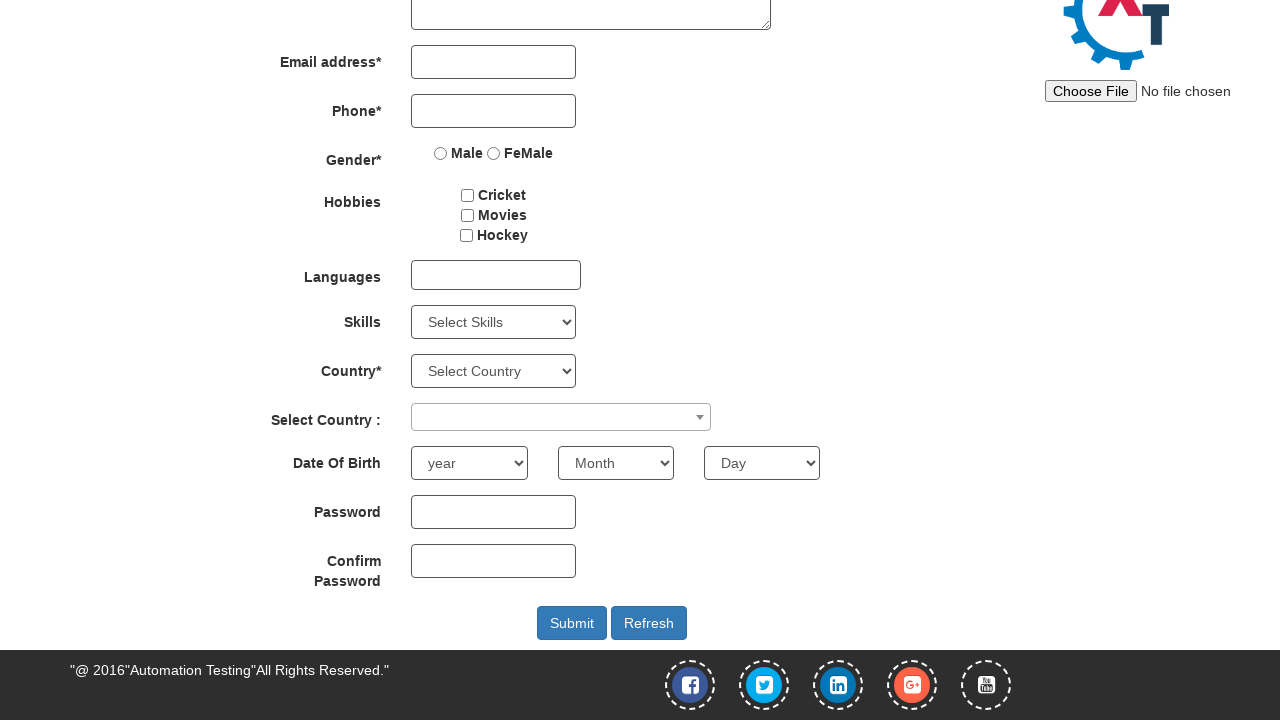

Scrolled back up 500 pixels on registration page
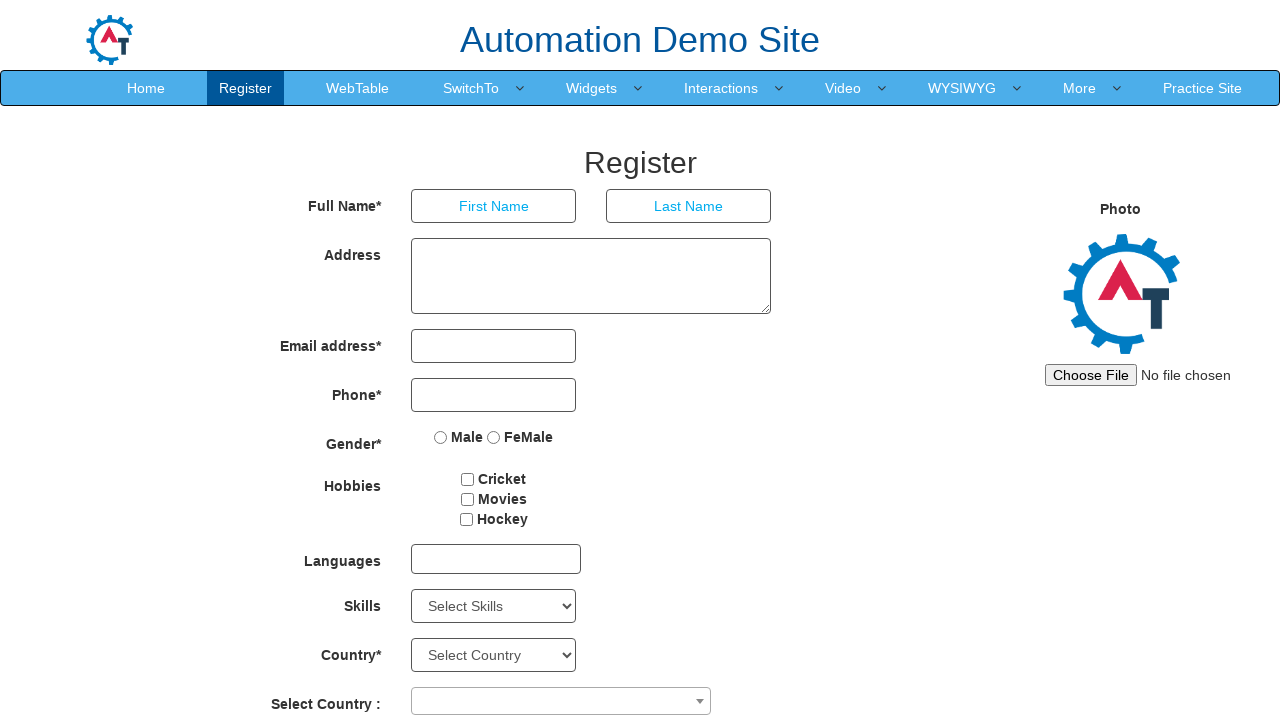

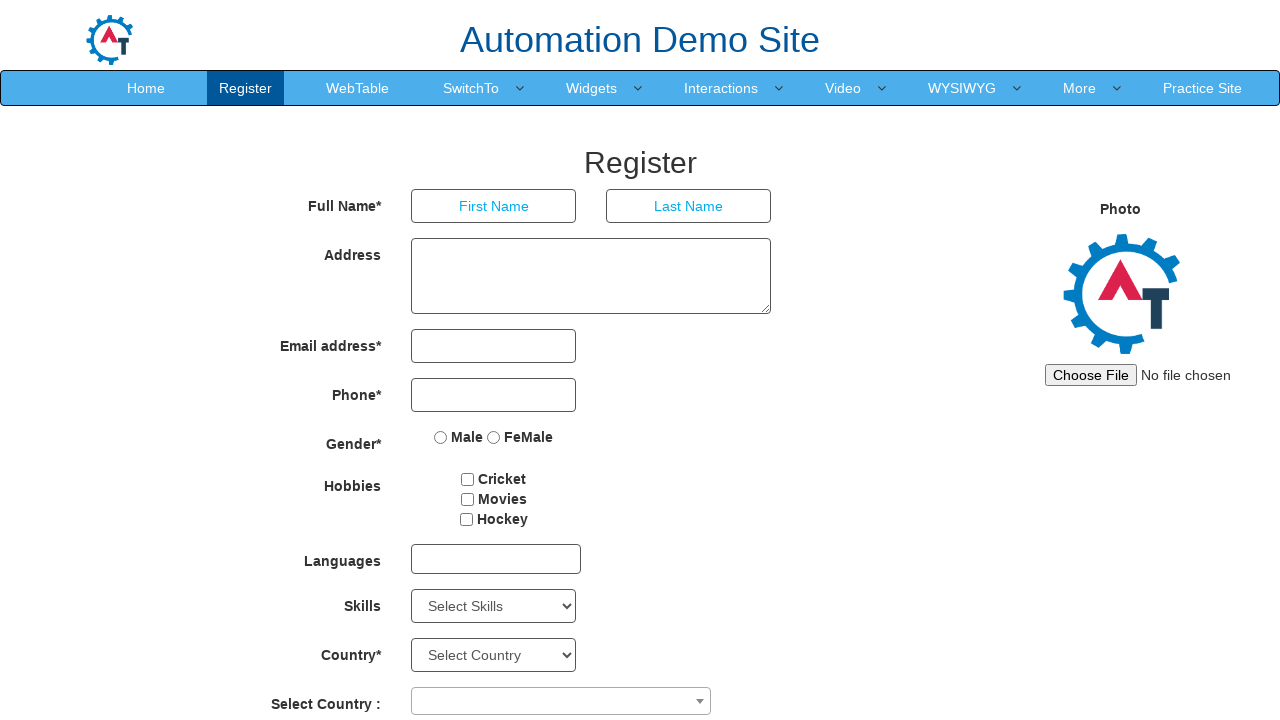